Fills out a practice form with personal information including name, gender, experience, date, profession, and tools

Starting URL: https://www.techlistic.com/p/selenium-practice-form.html

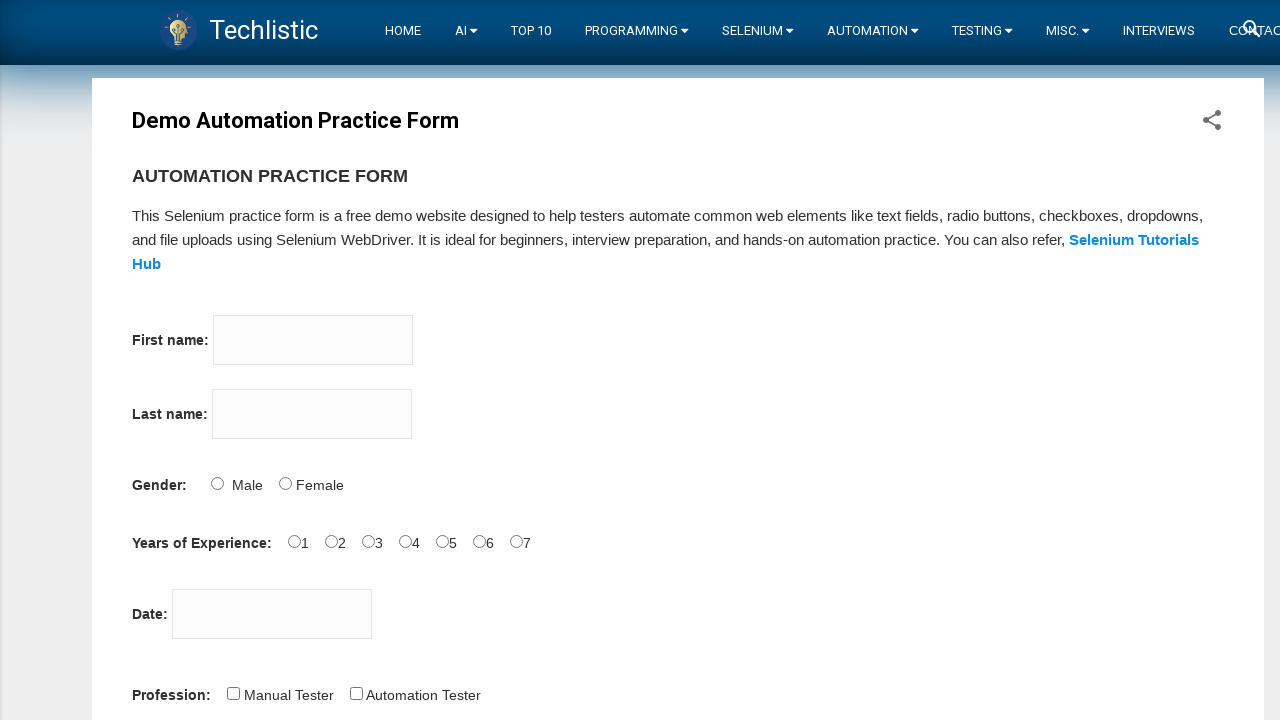

Filled first name field with 'John' on //input[@name='firstname']
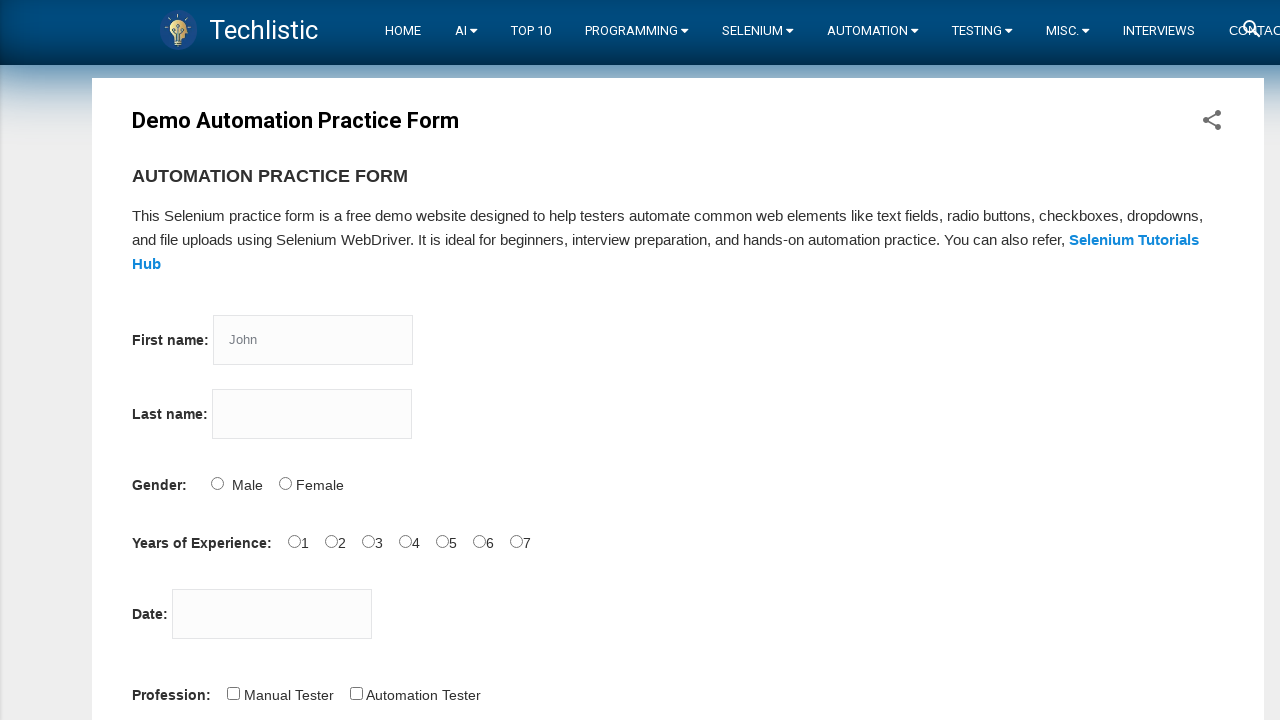

Filled last name field with 'Smith' on input[name='lastname']
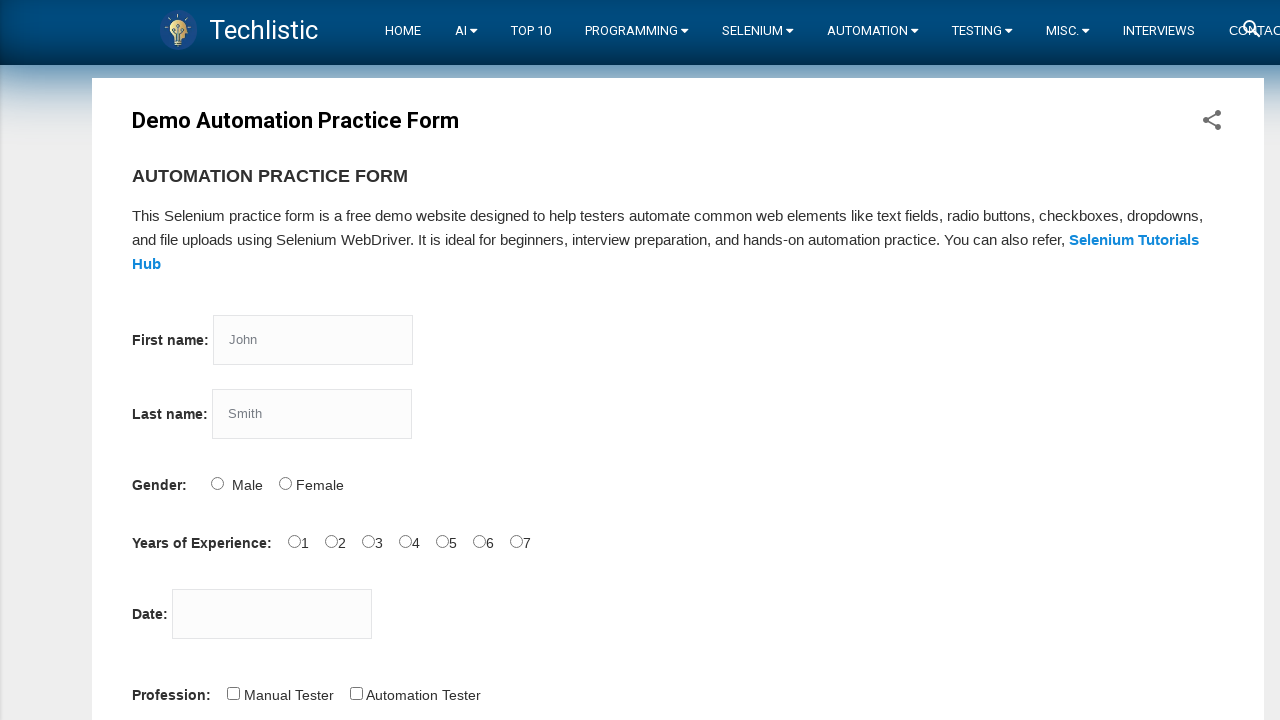

Selected Male gender option at (217, 483) on xpath=//input[@id='sex-0']
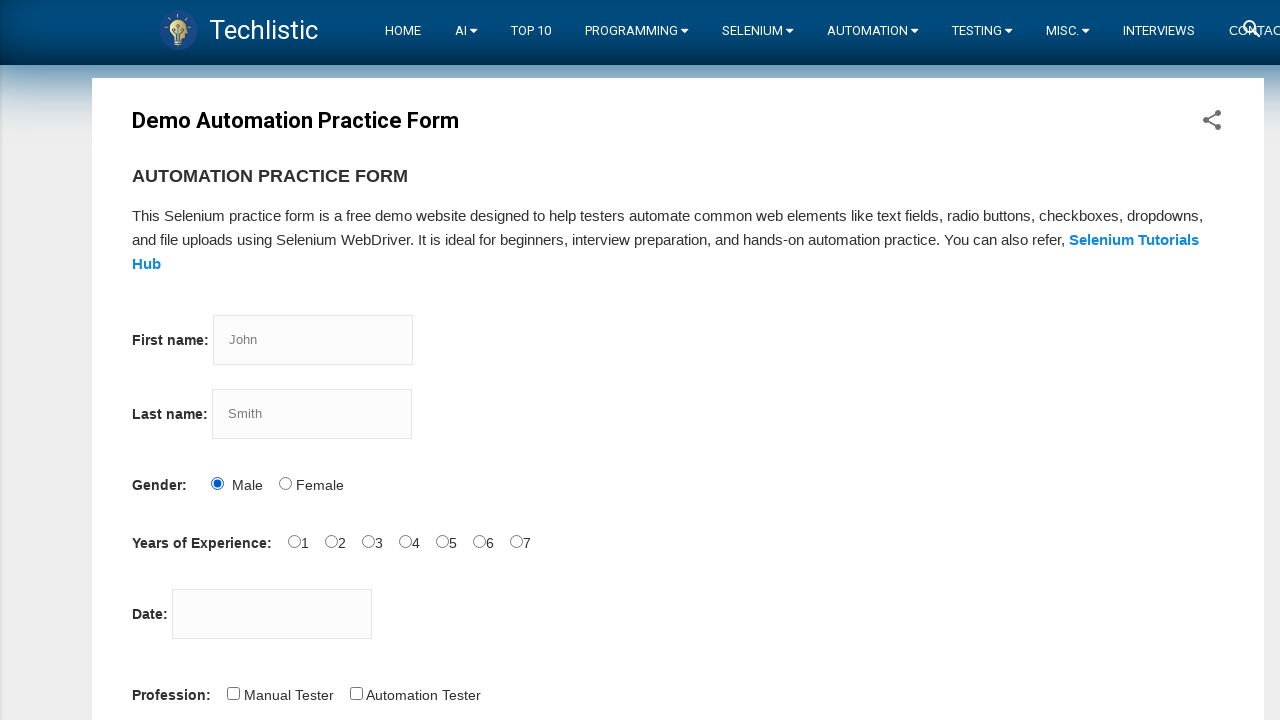

Selected 5 years of experience at (442, 541) on xpath=//input[@id='exp-4']
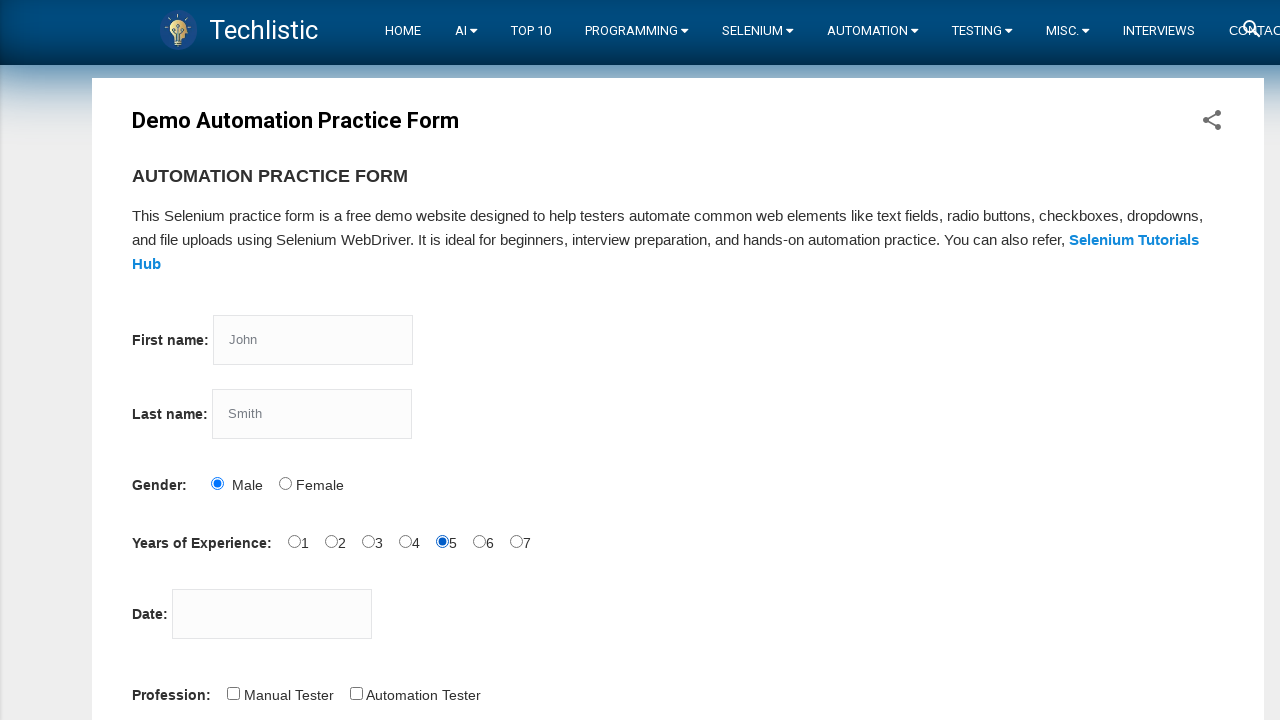

Filled date field with '20/11/2023' on //input[@id='datepicker']
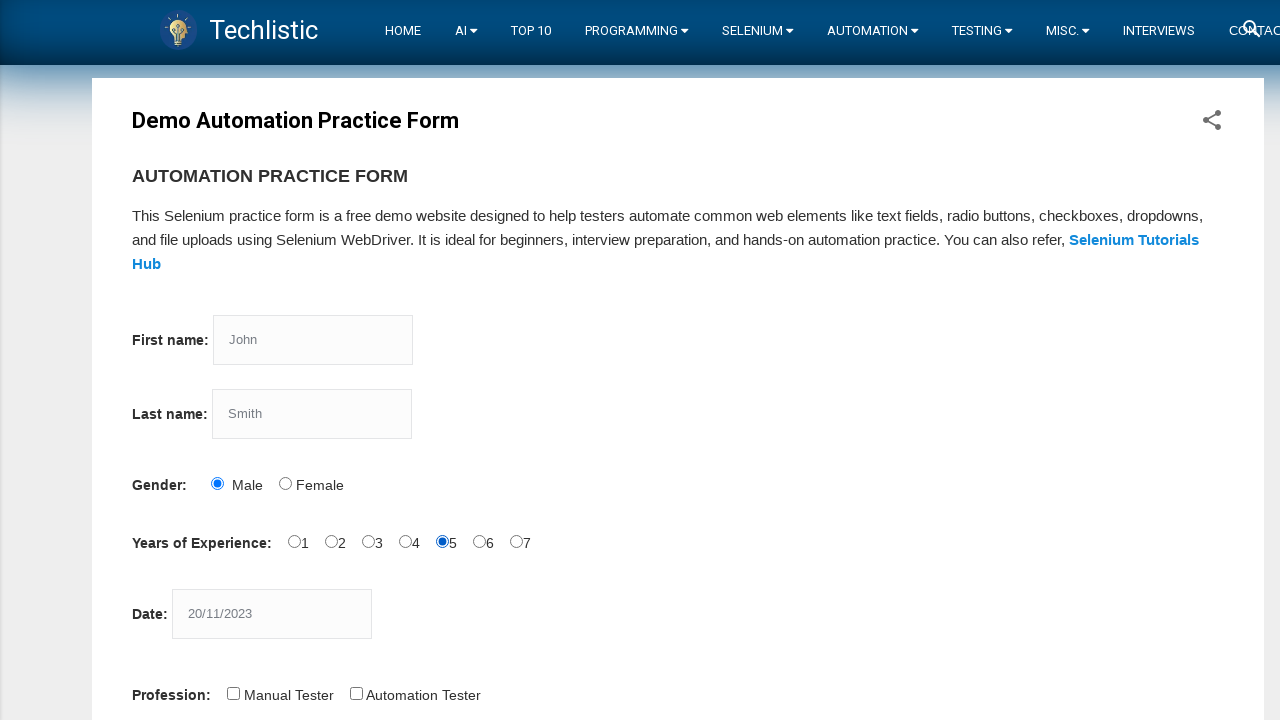

Selected Automation Tester profession at (356, 693) on xpath=//input[@id='profession-1']
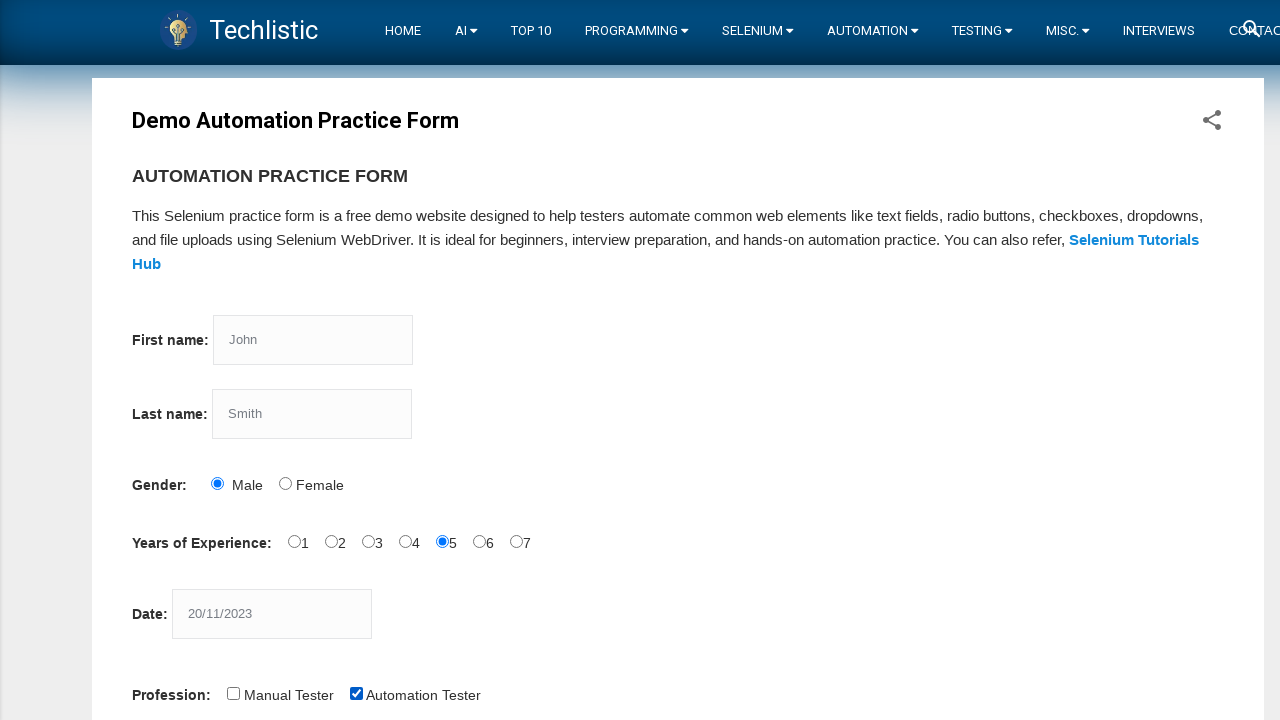

Selected Selenium Webdriver automation tool at (446, 360) on xpath=//input[@id='tool-2']
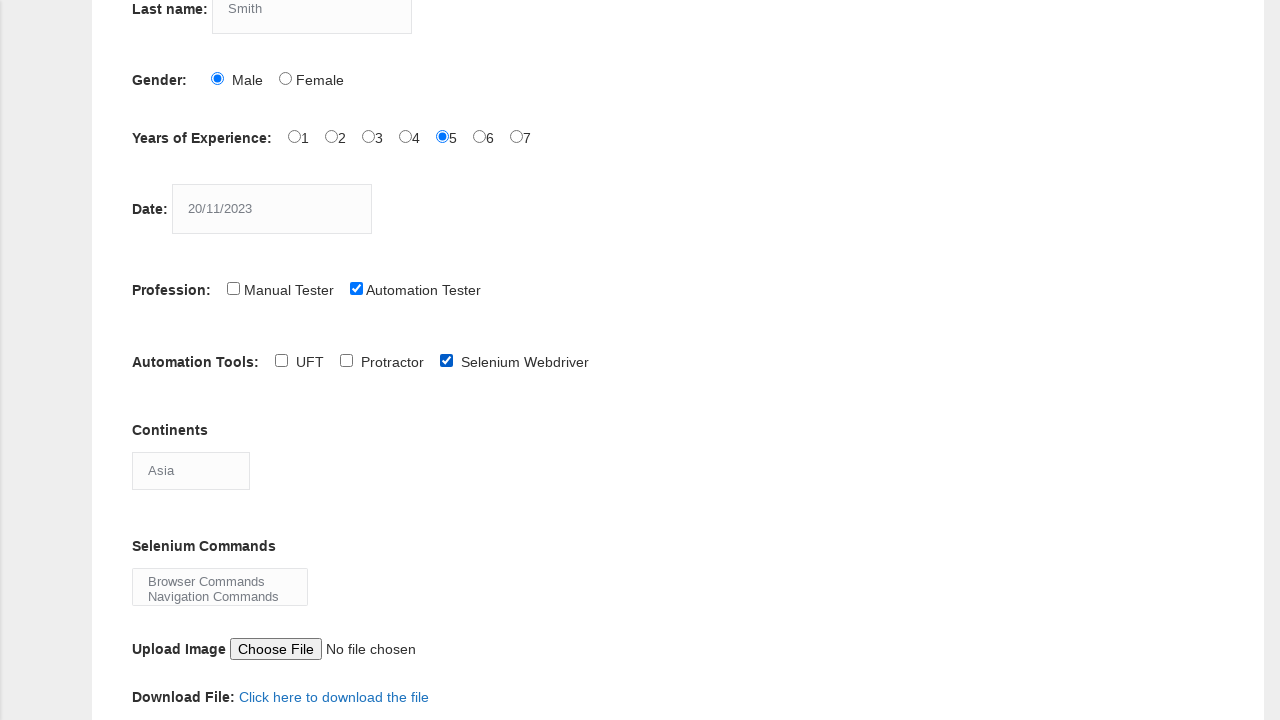

Scrolled continents dropdown into view
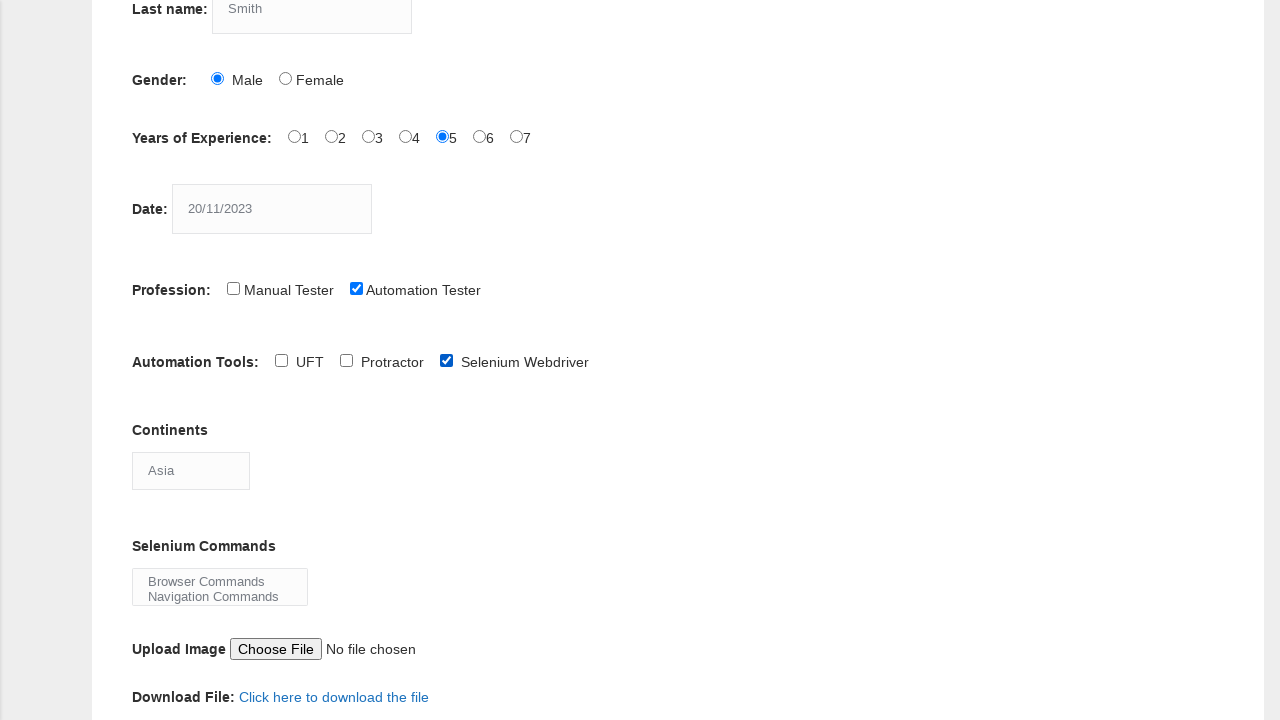

Selected Asia from continents dropdown on //select[@id='continents']
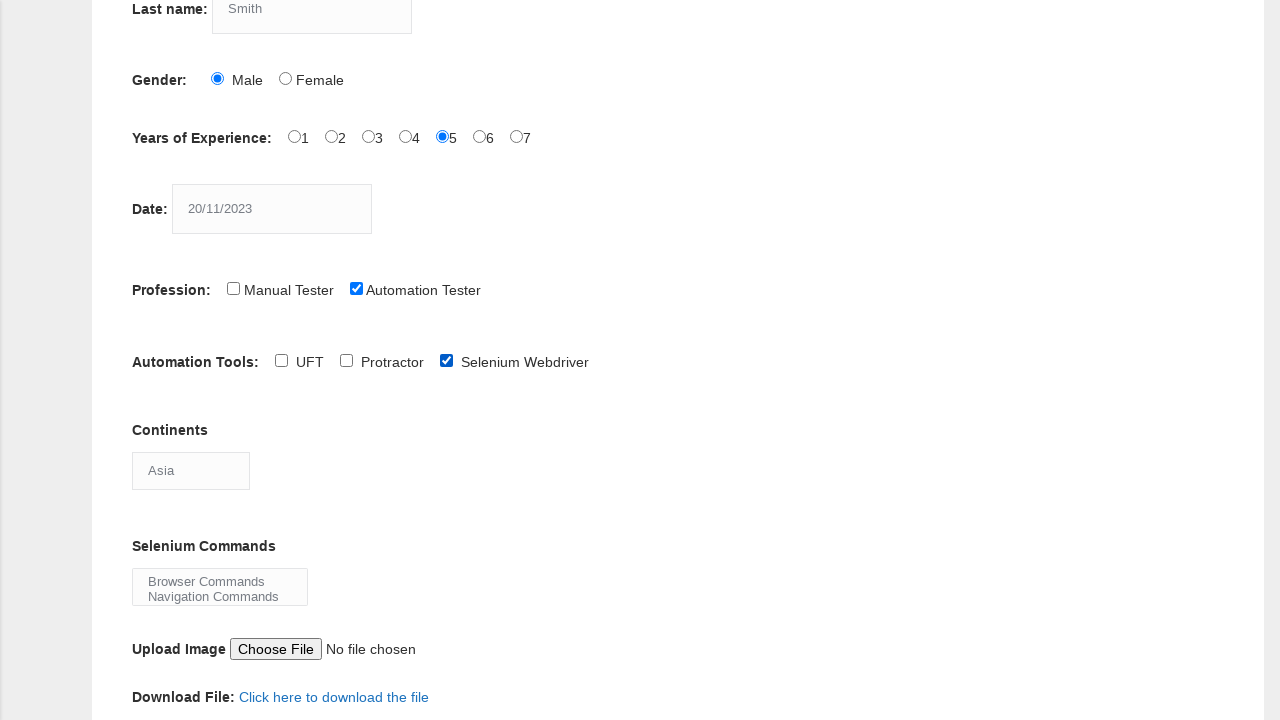

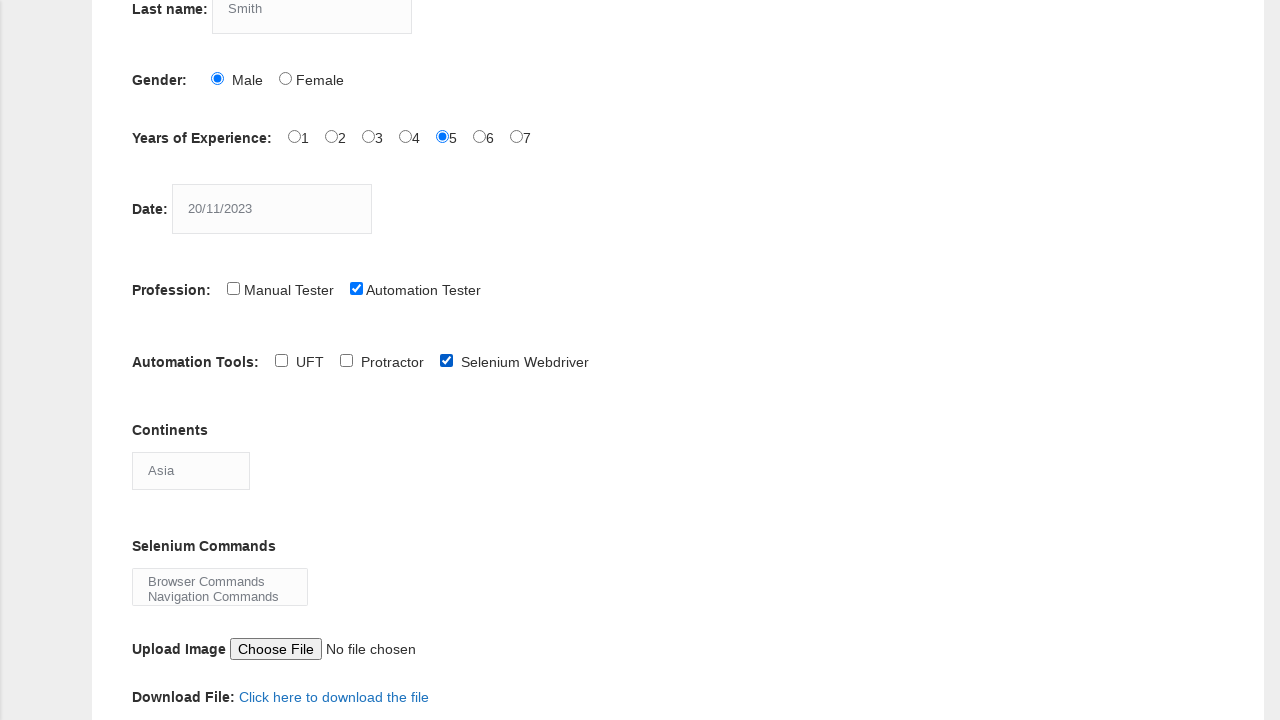